Tests keyboard actions by entering text in first field, selecting all with Ctrl+A, copying with Ctrl+C, tabbing to next field, and pasting with Ctrl+V

Starting URL: https://text-compare.com/

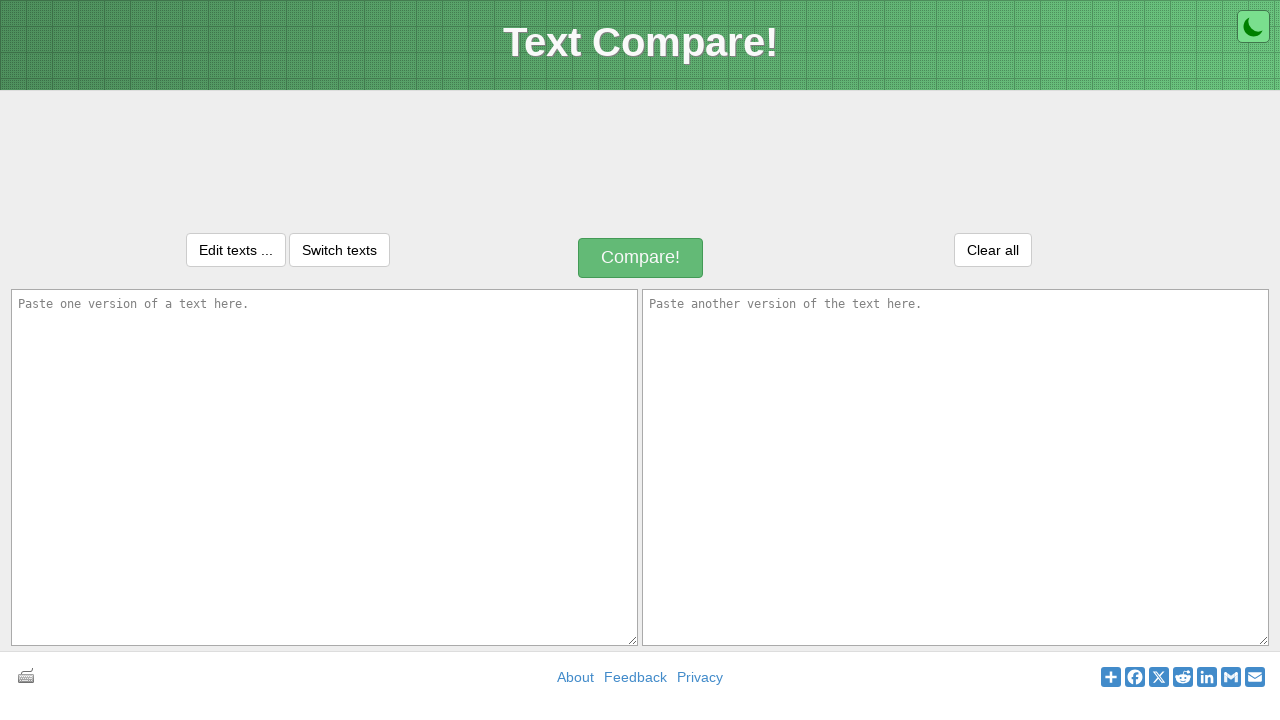

Entered 'WELCOME' text in first text area on #inputText1
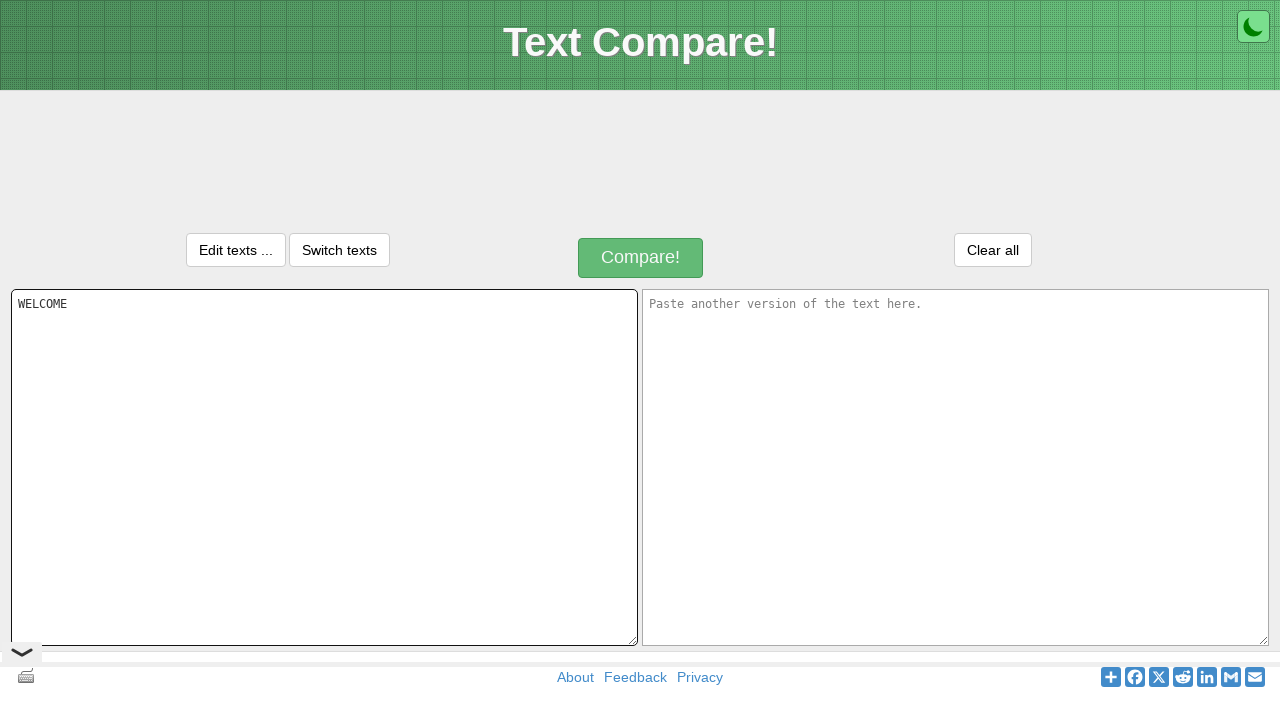

Pressed Control key down
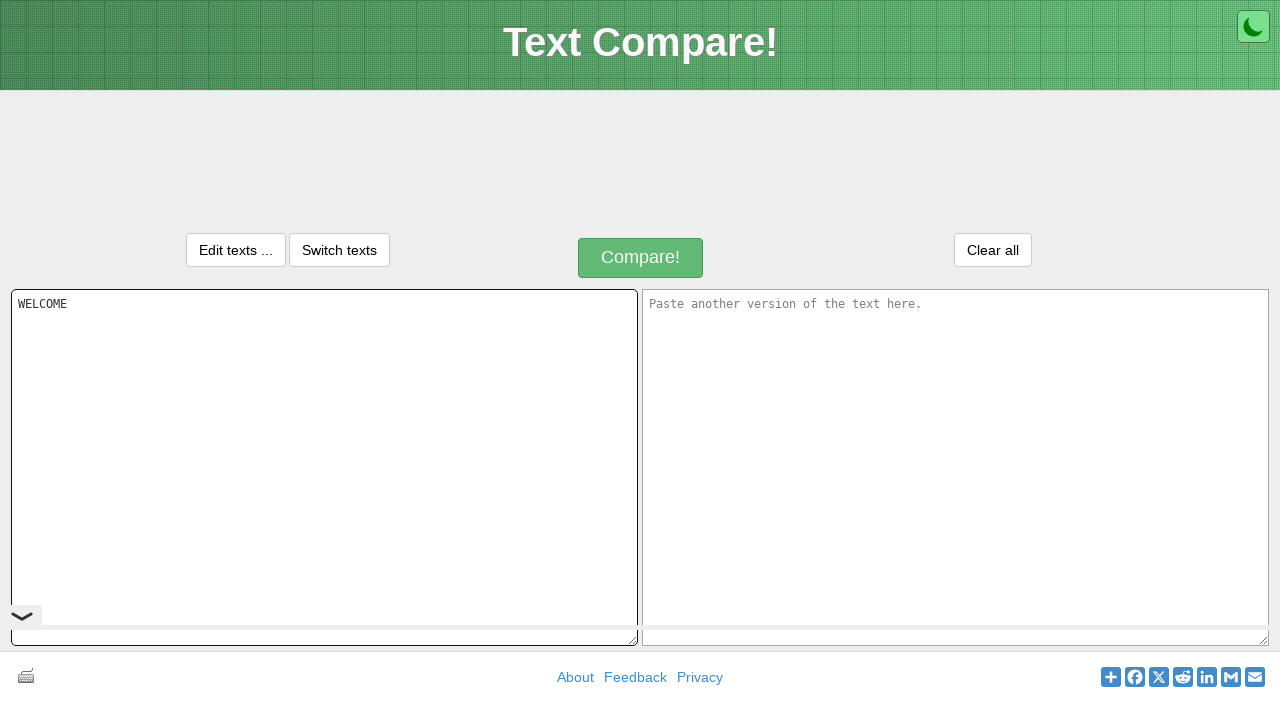

Pressed 'a' key to select all text with Ctrl+A
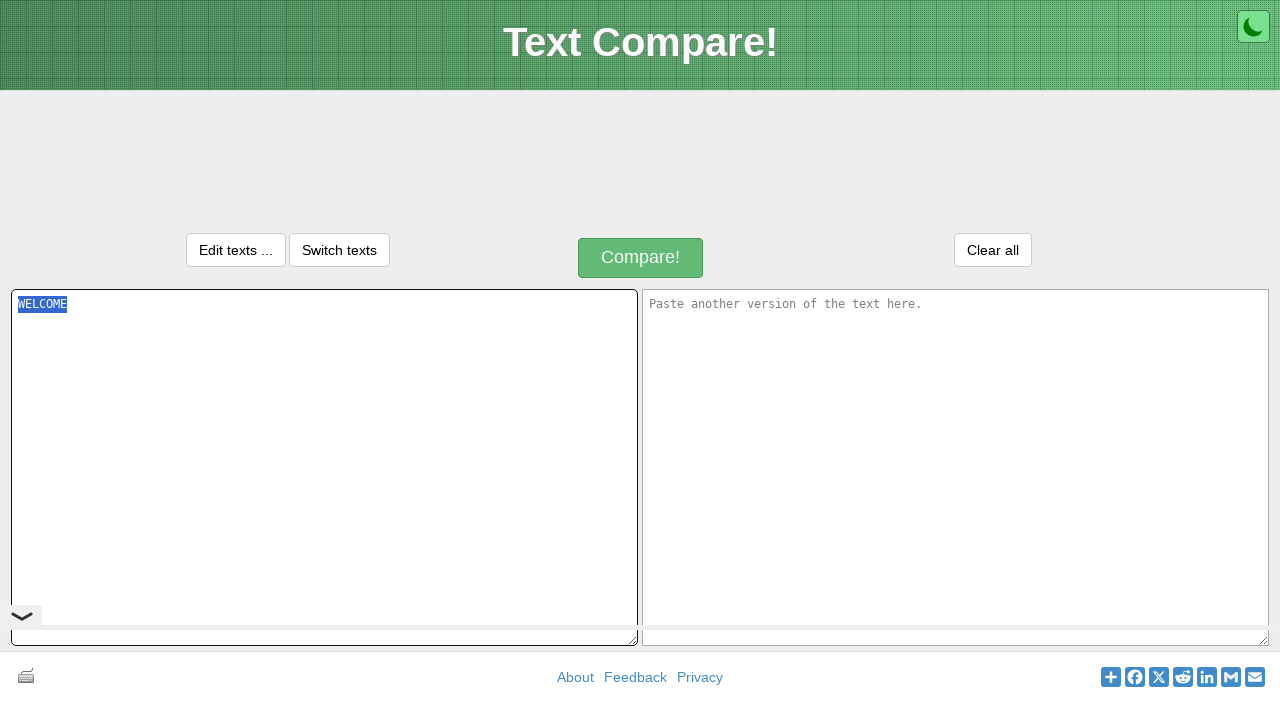

Released Control key
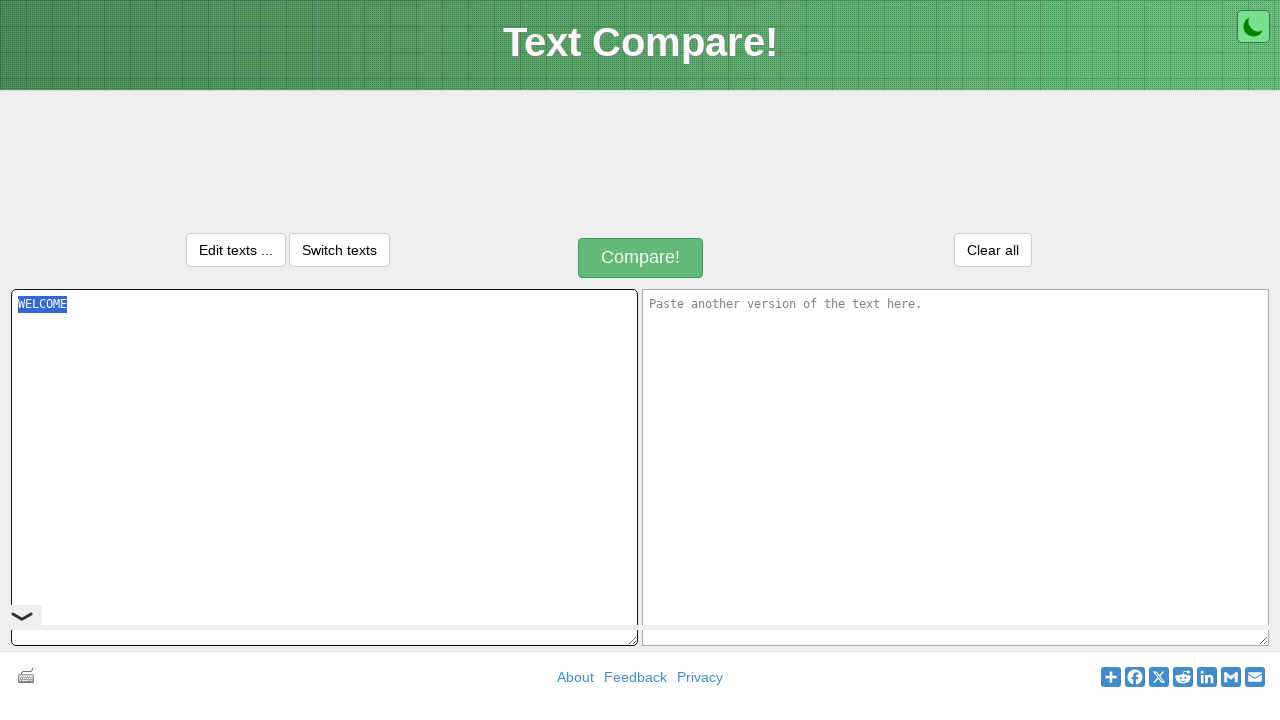

Pressed Control key down for copy operation
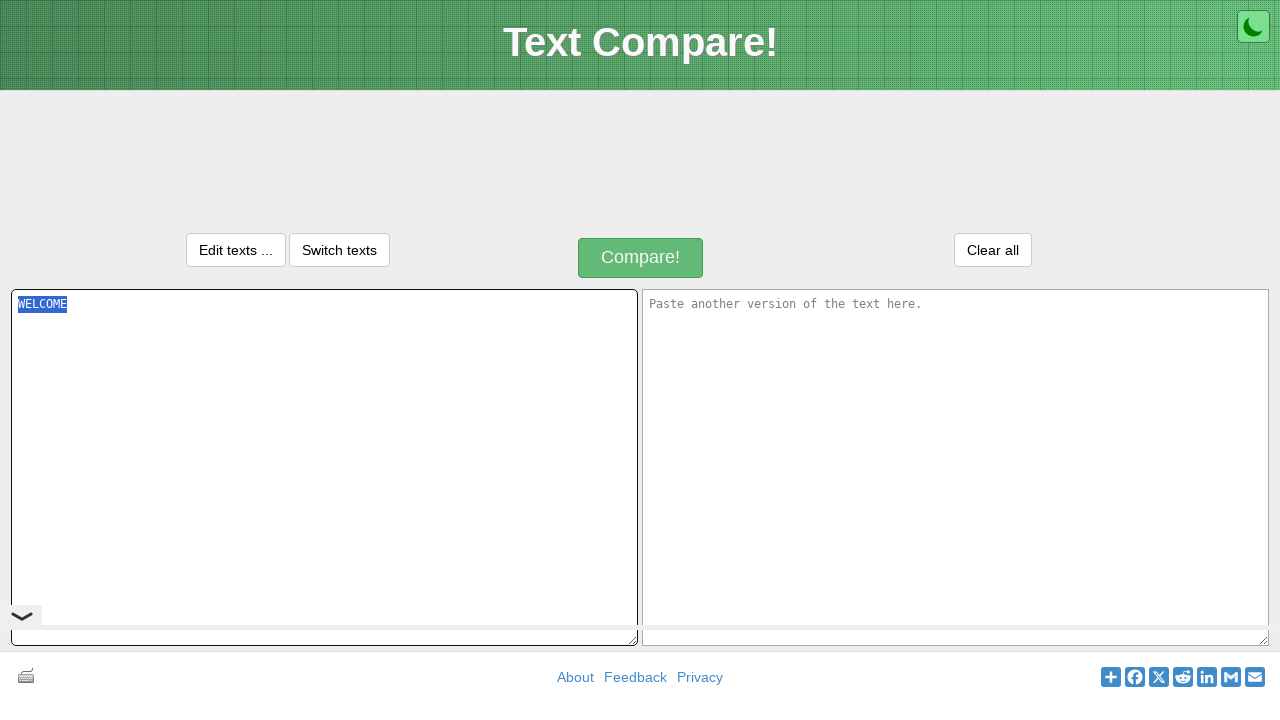

Pressed 'c' key to copy selected text with Ctrl+C
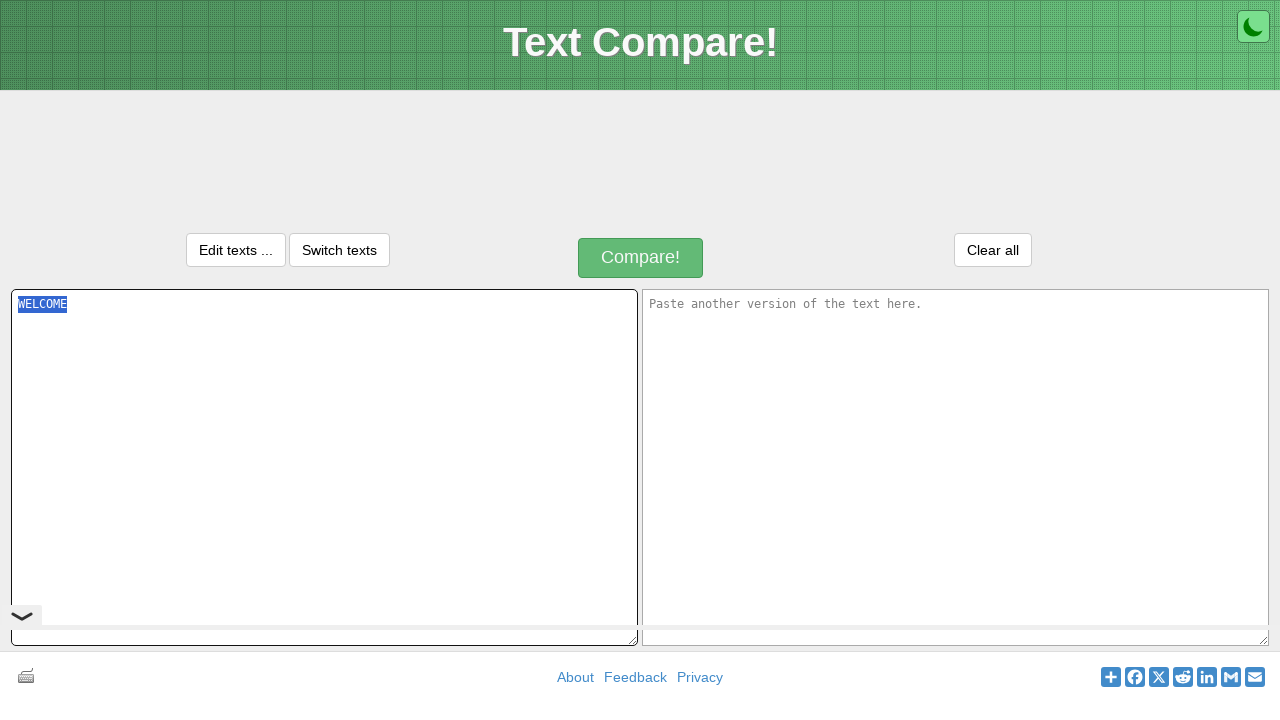

Released Control key after copy operation
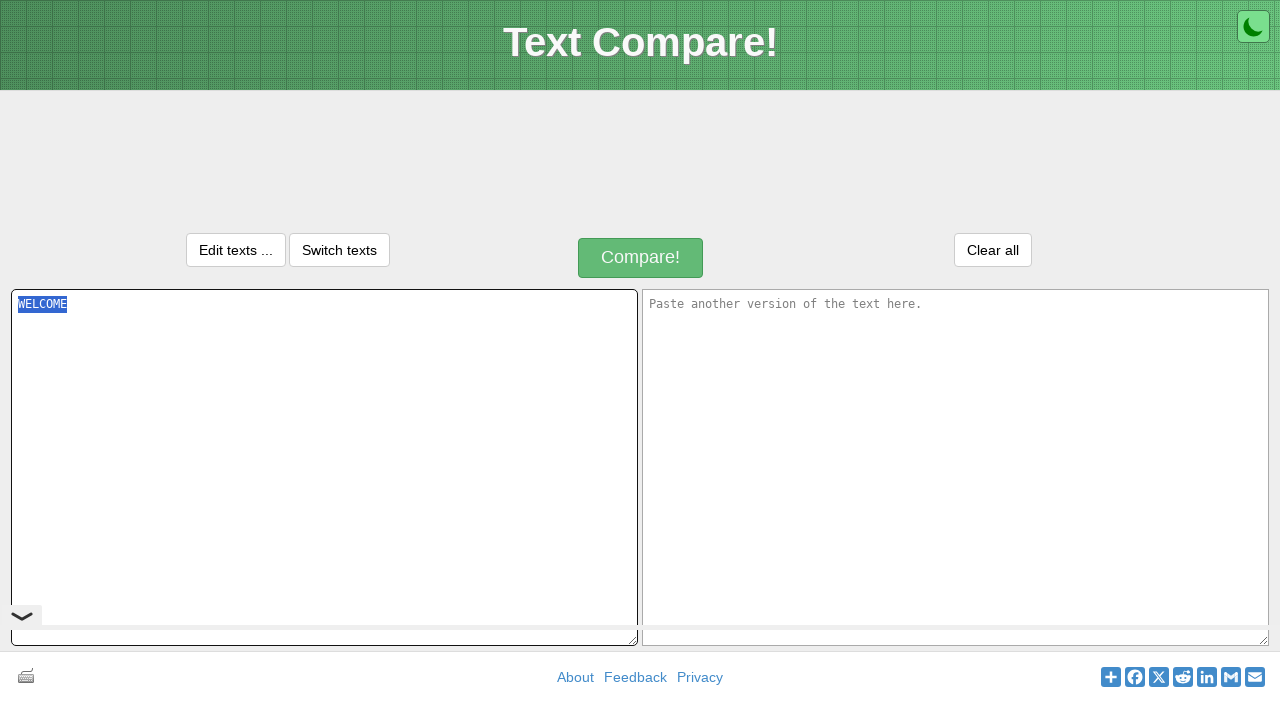

Pressed Tab key to move focus to second text area
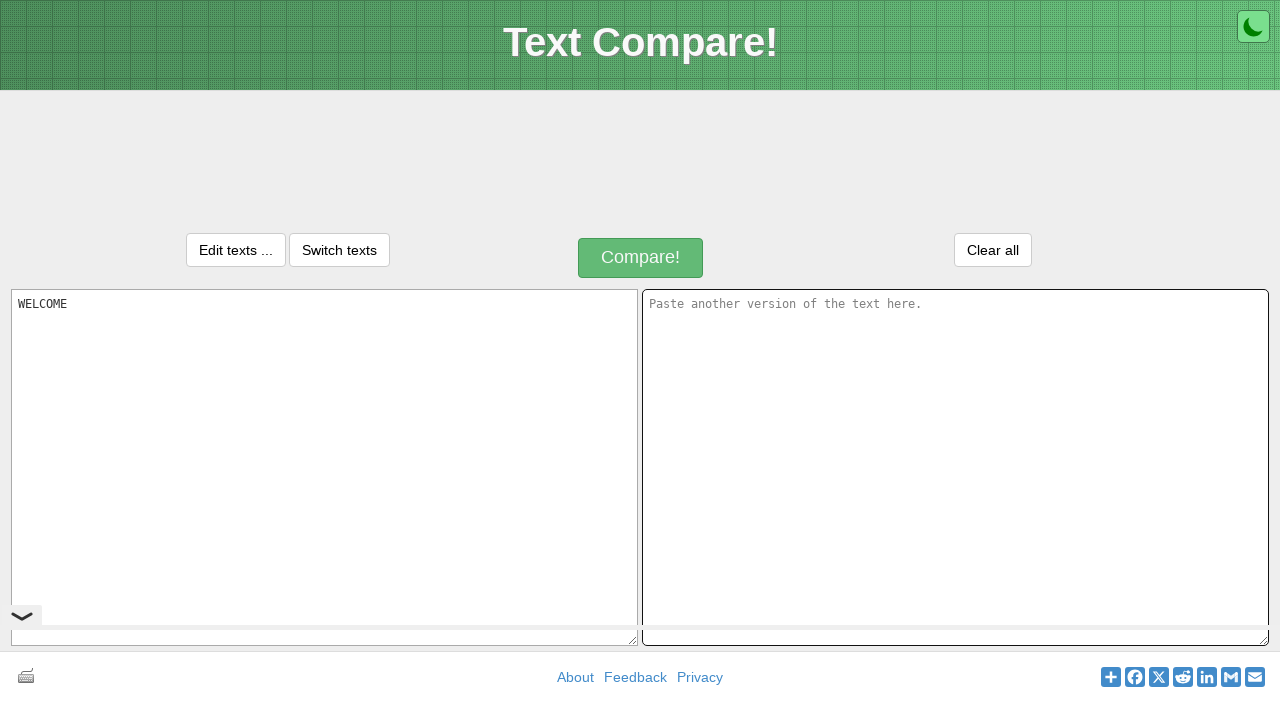

Pressed Control key down for paste operation
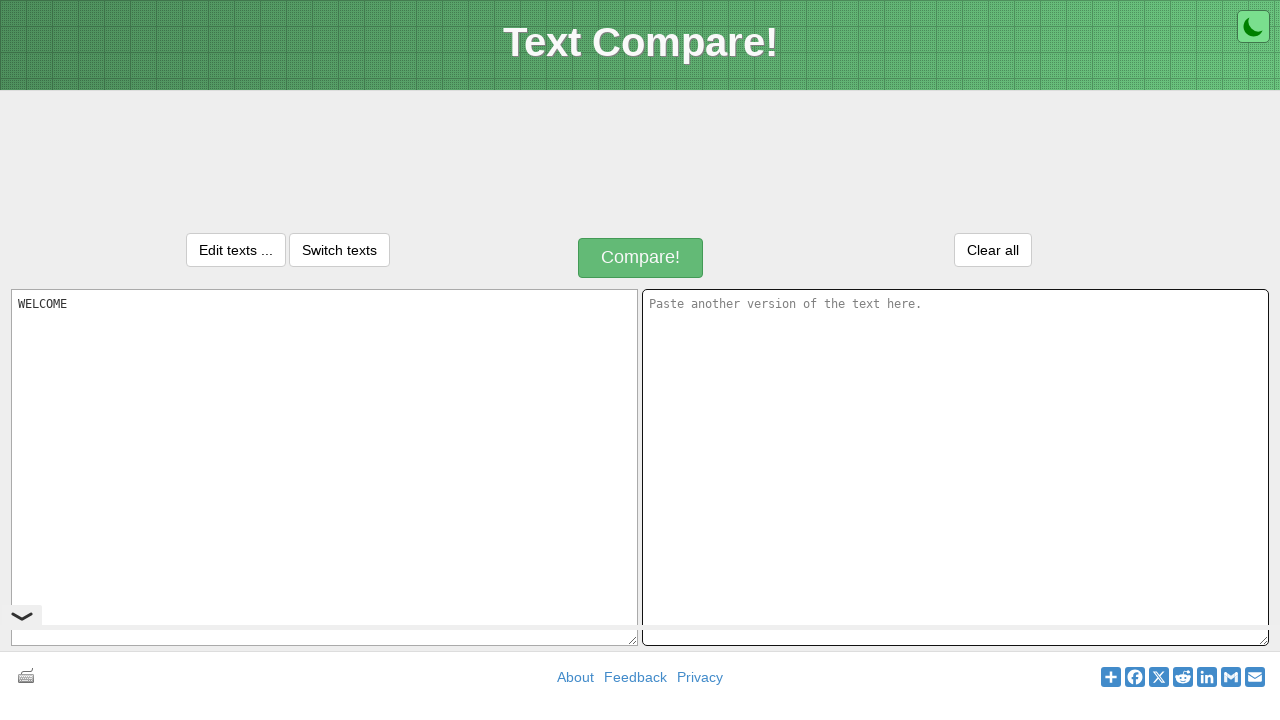

Pressed 'v' key to paste copied text with Ctrl+V
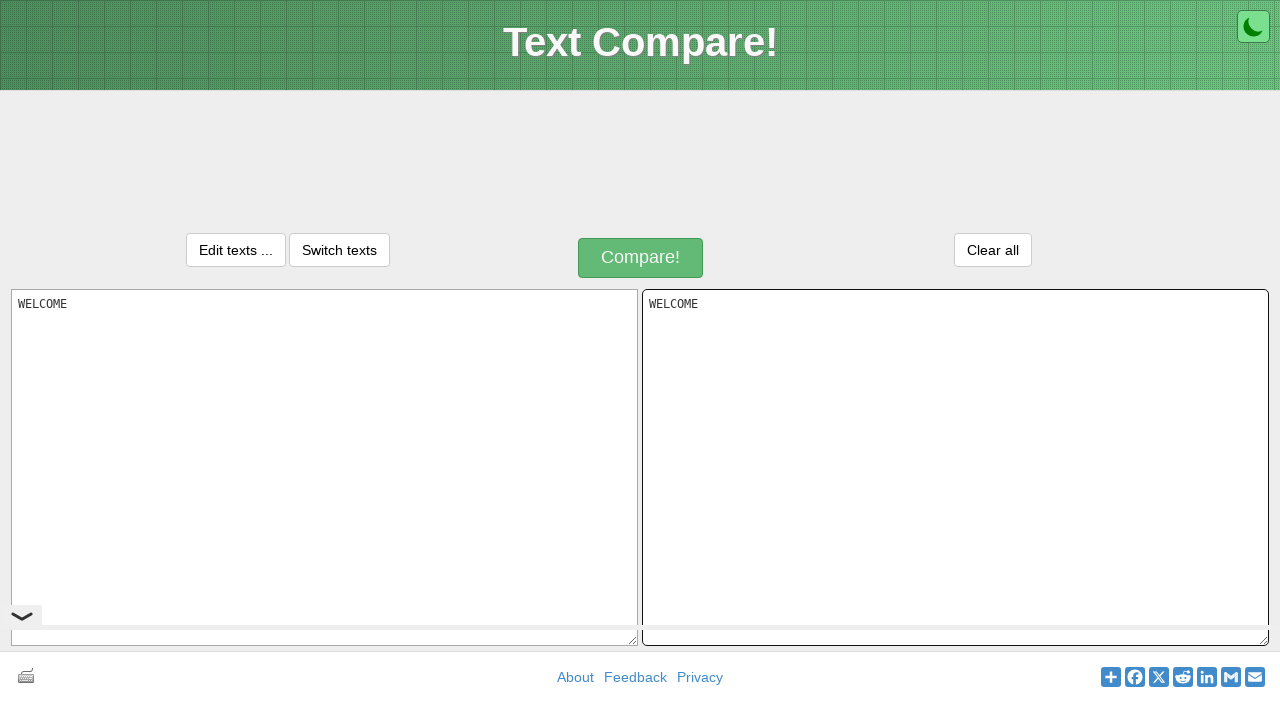

Released Control key after paste operation
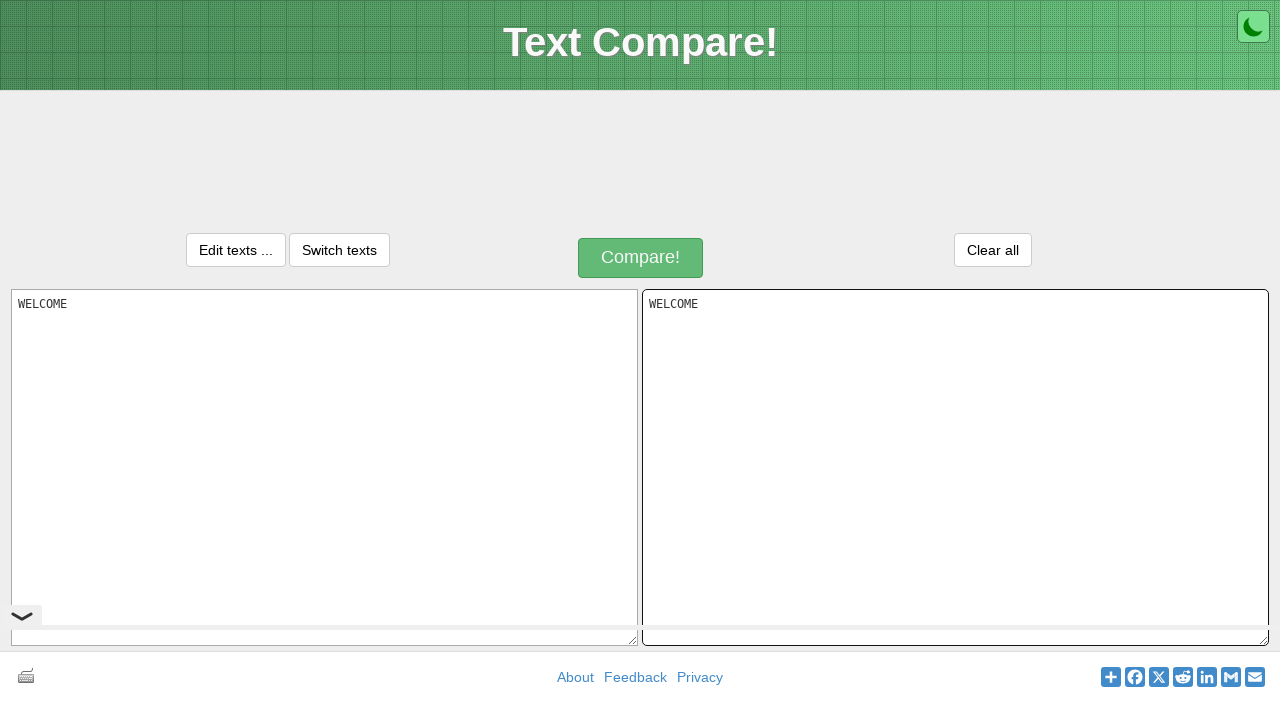

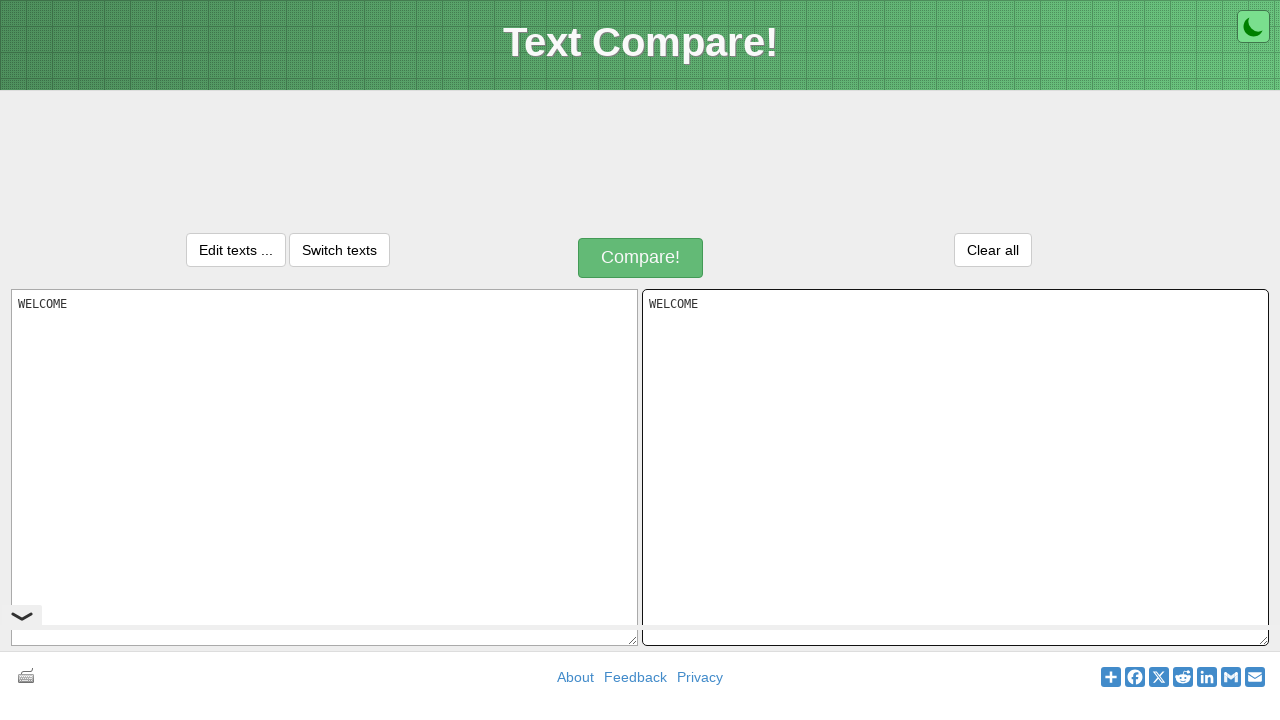